Waits for a price of 100 to appear, clicks book button, then solves a mathematical problem and submits the answer

Starting URL: http://suninjuly.github.io/explicit_wait2.html

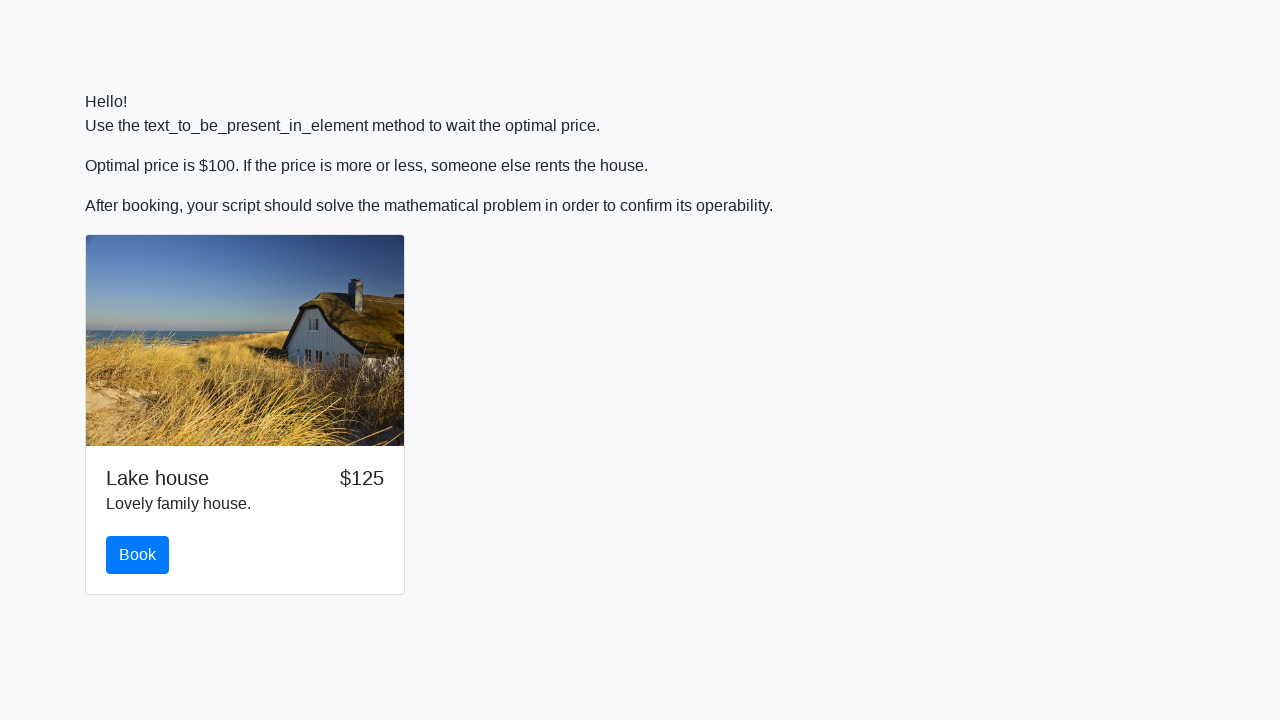

Waited for price to reach $100
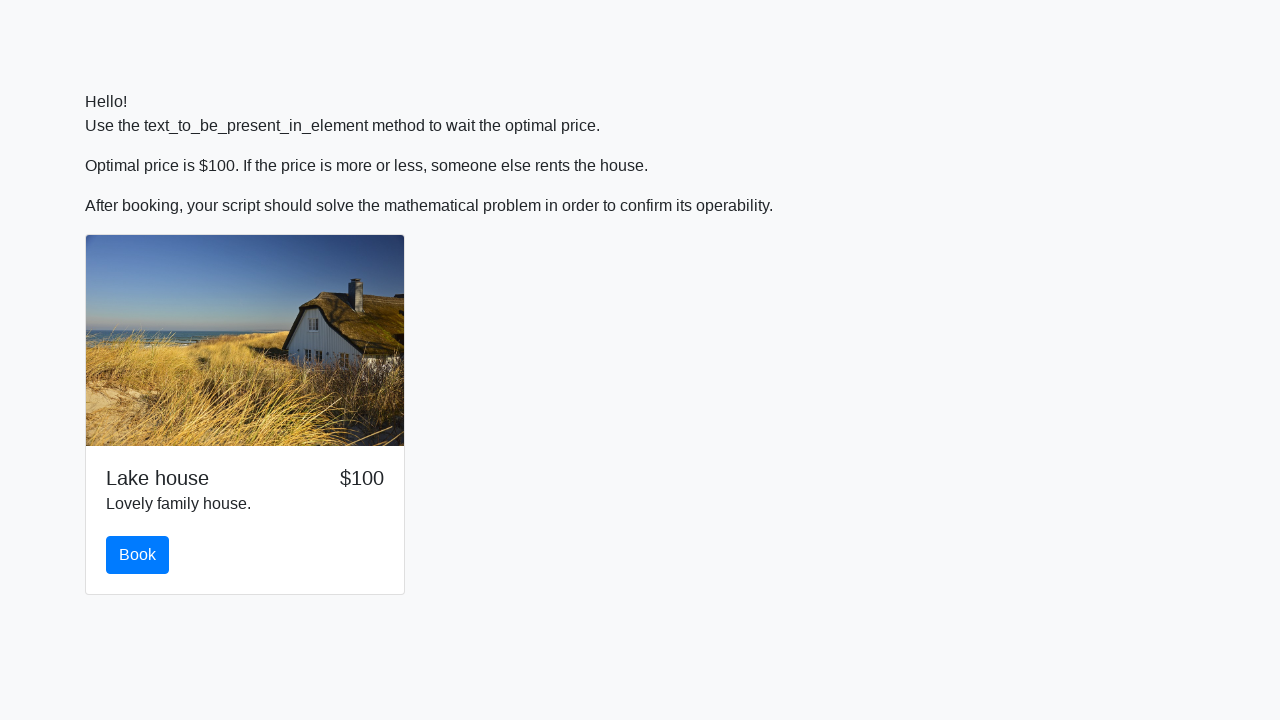

Clicked book button at (138, 555) on #book
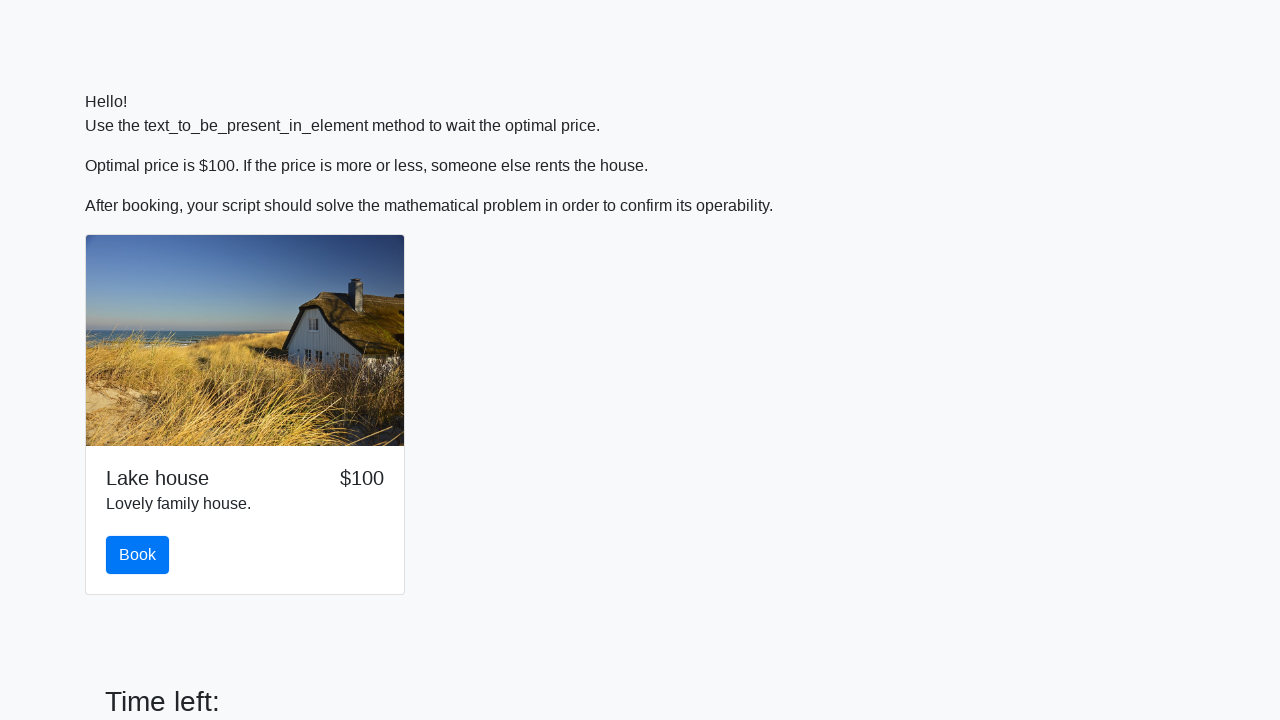

Retrieved input value: 601
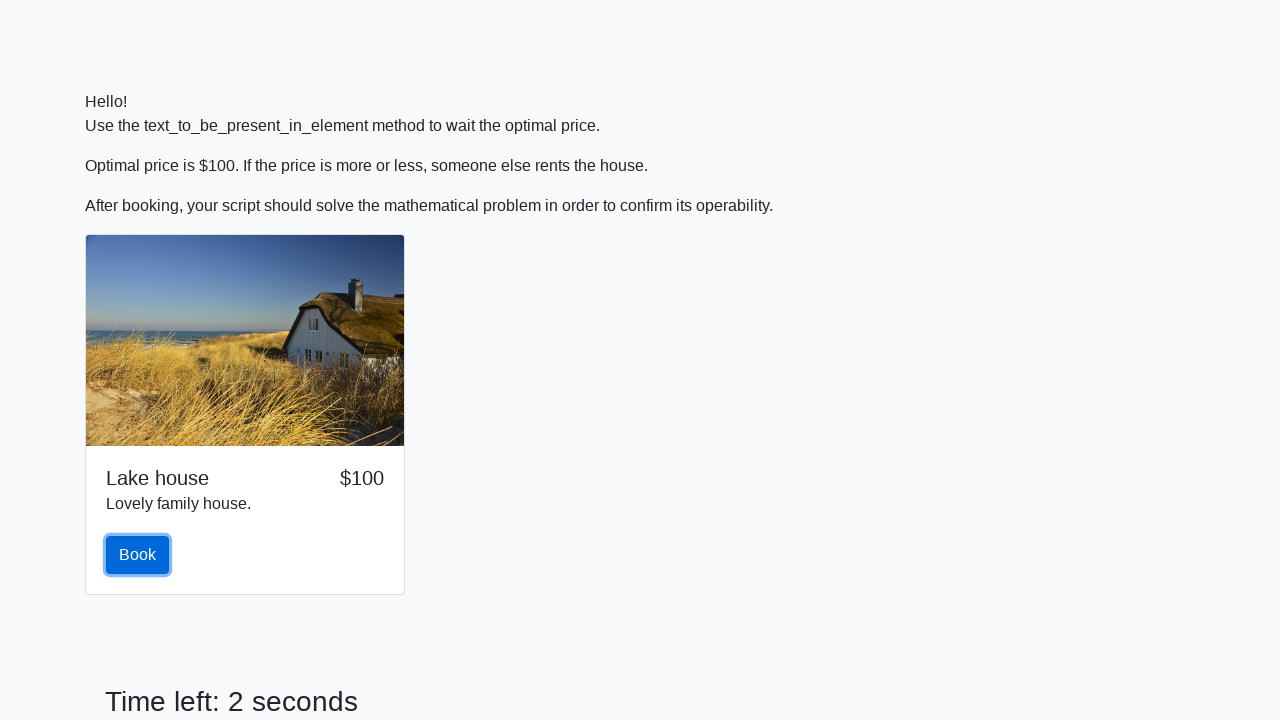

Calculated mathematical result: 2.282517958364246
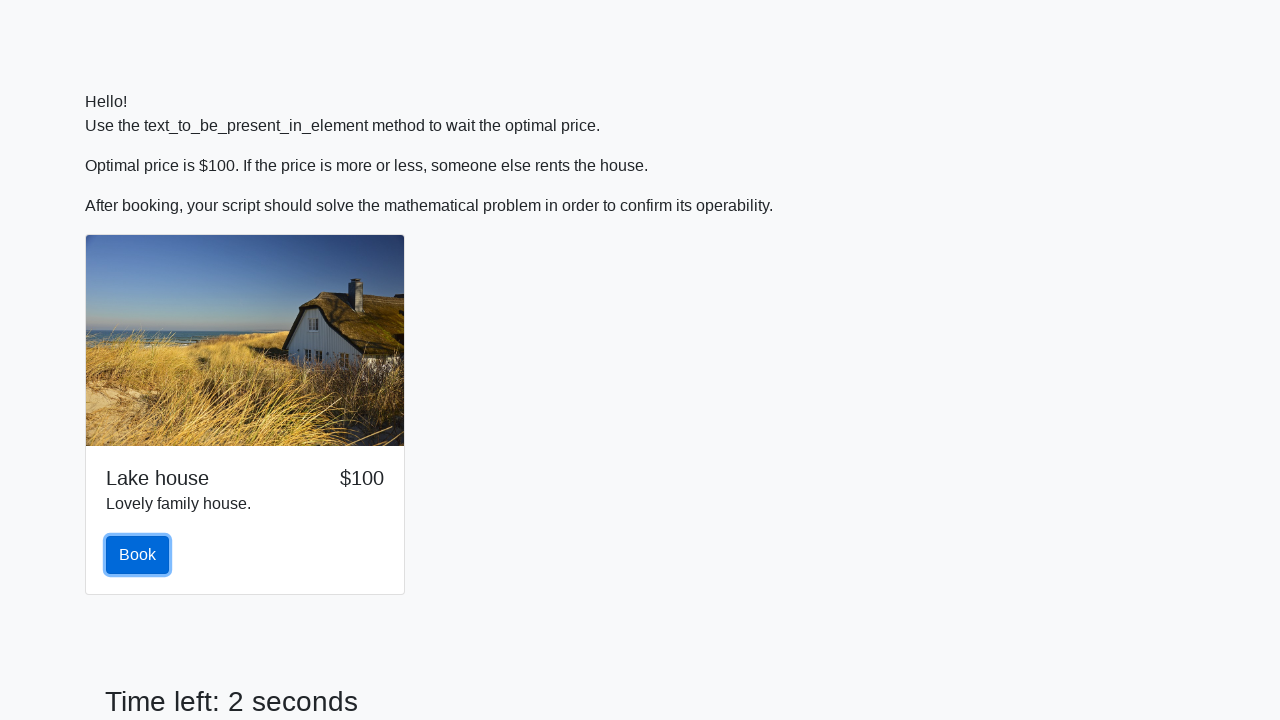

Filled answer field with calculated result on #answer
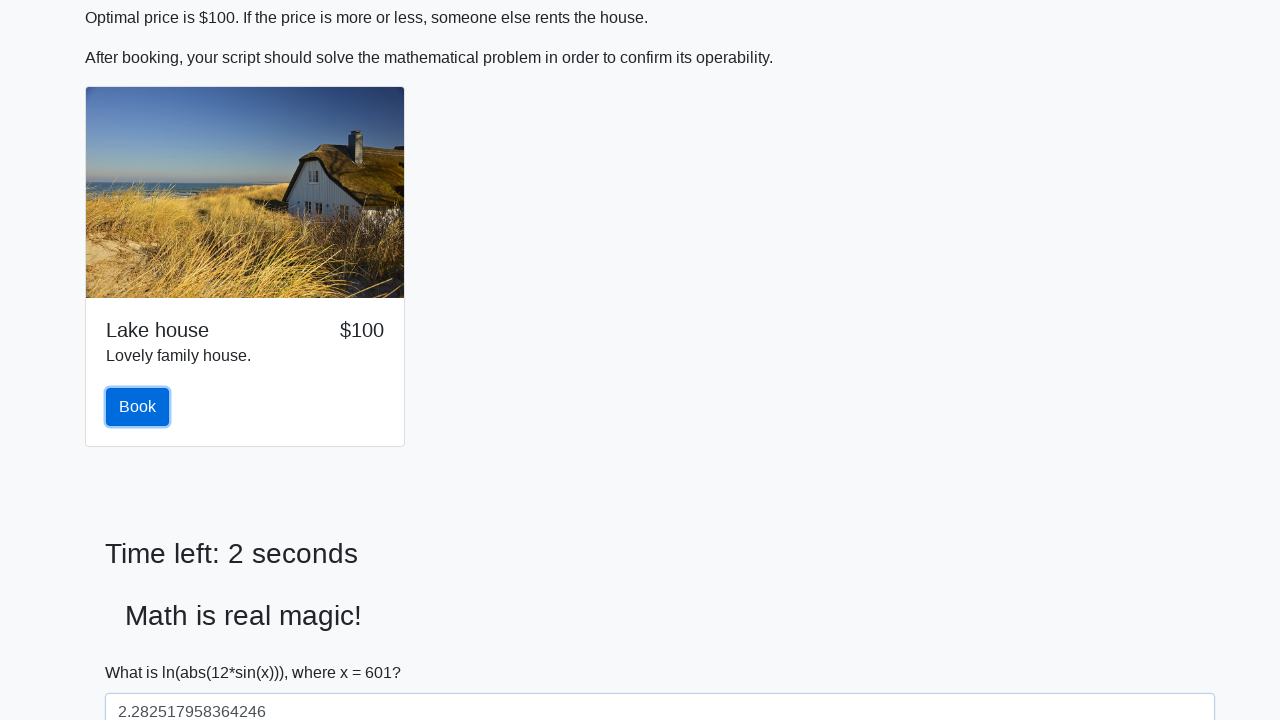

Clicked solve button to submit answer at (143, 651) on #solve
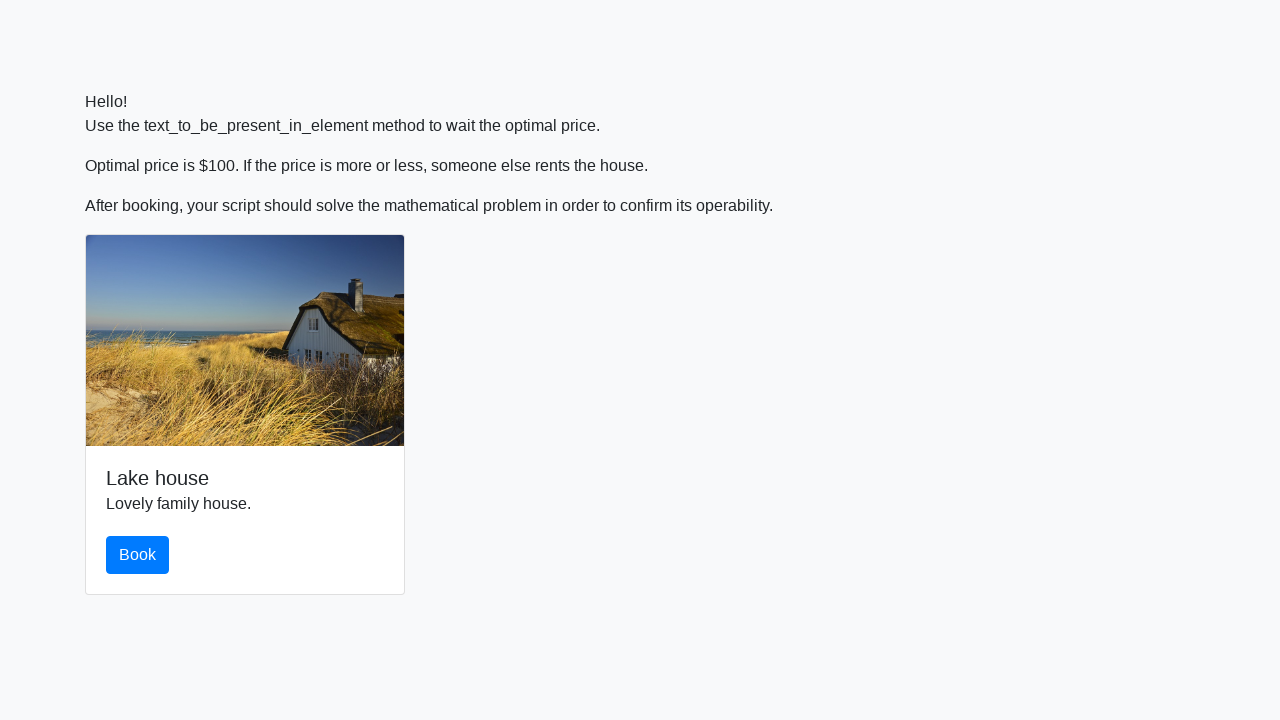

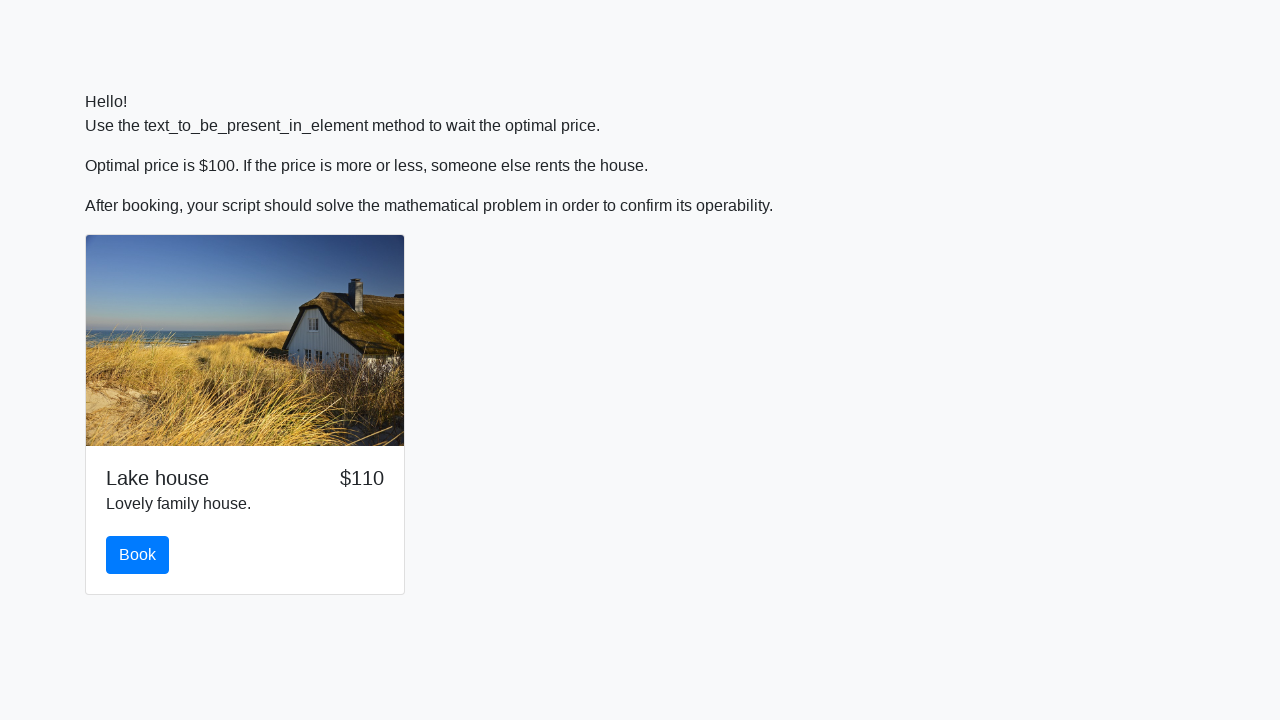